Tests clicking a button that triggers a JavaScript confirm dialog and dismissing it

Starting URL: https://bonigarcia.dev/selenium-webdriver-java/dialog-boxes.html

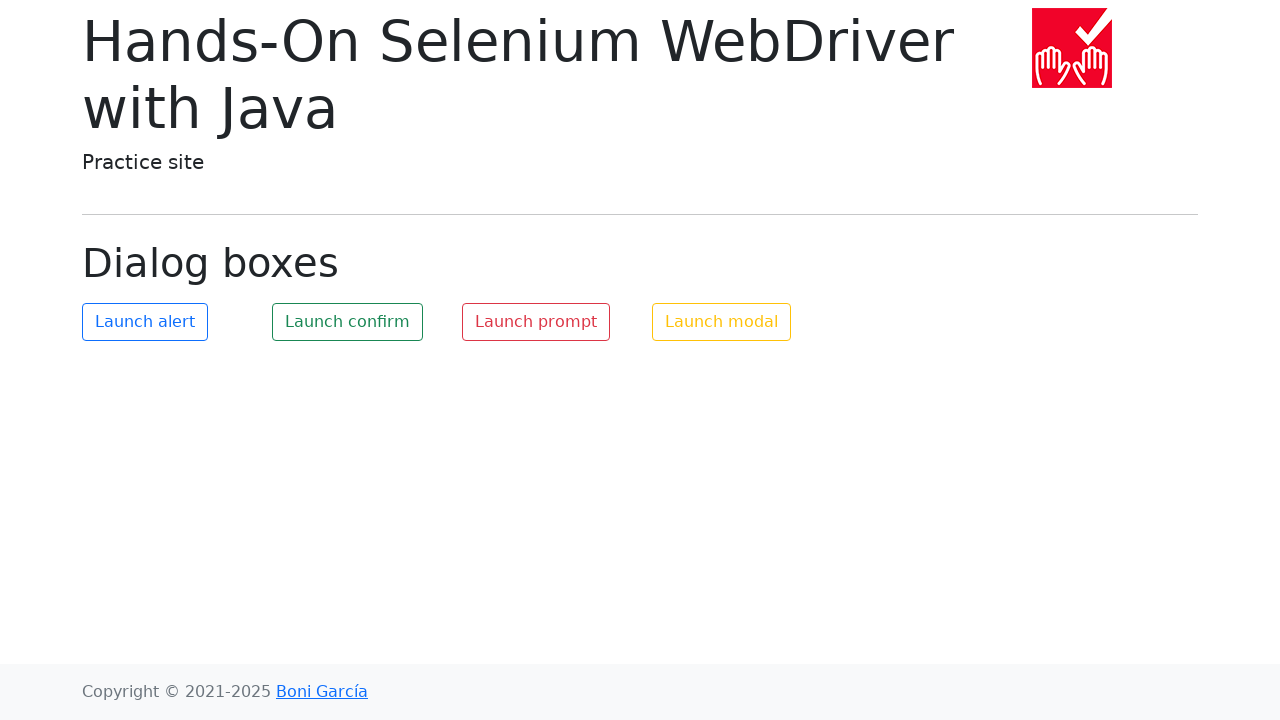

Set up dialog handler to dismiss confirm dialogs
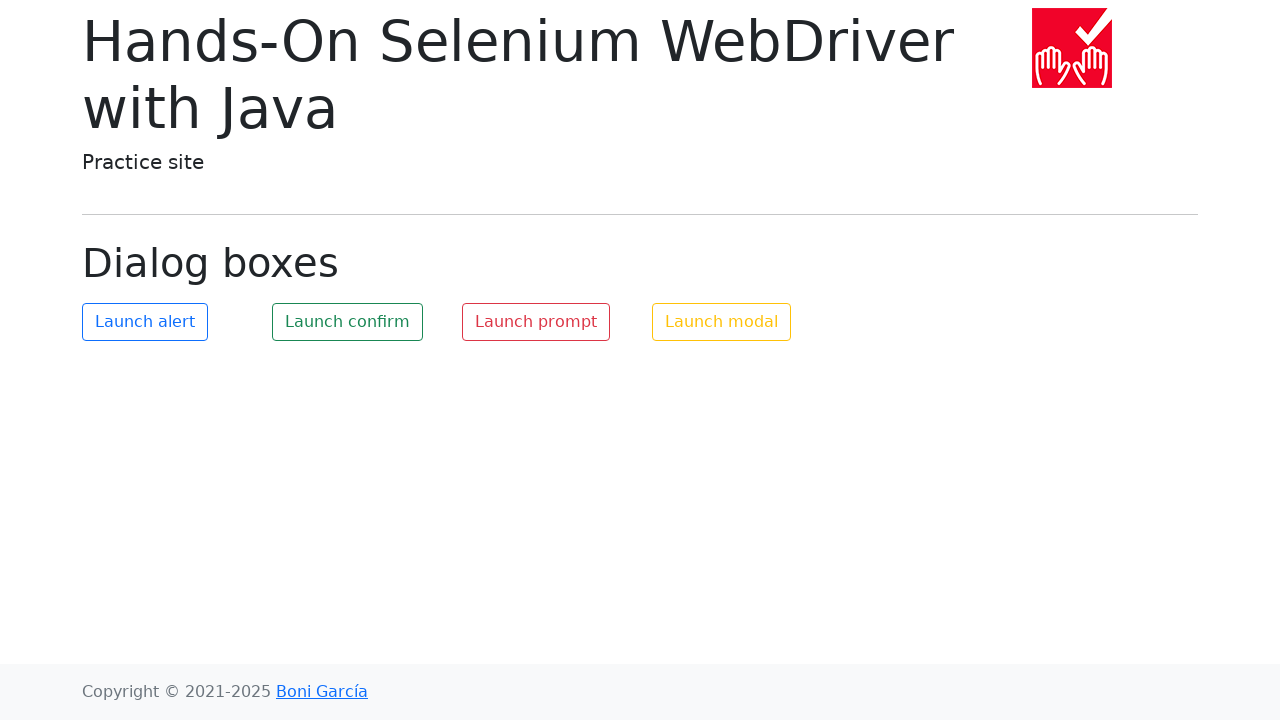

Clicked the confirm button to trigger JavaScript confirm dialog at (348, 322) on #my-confirm
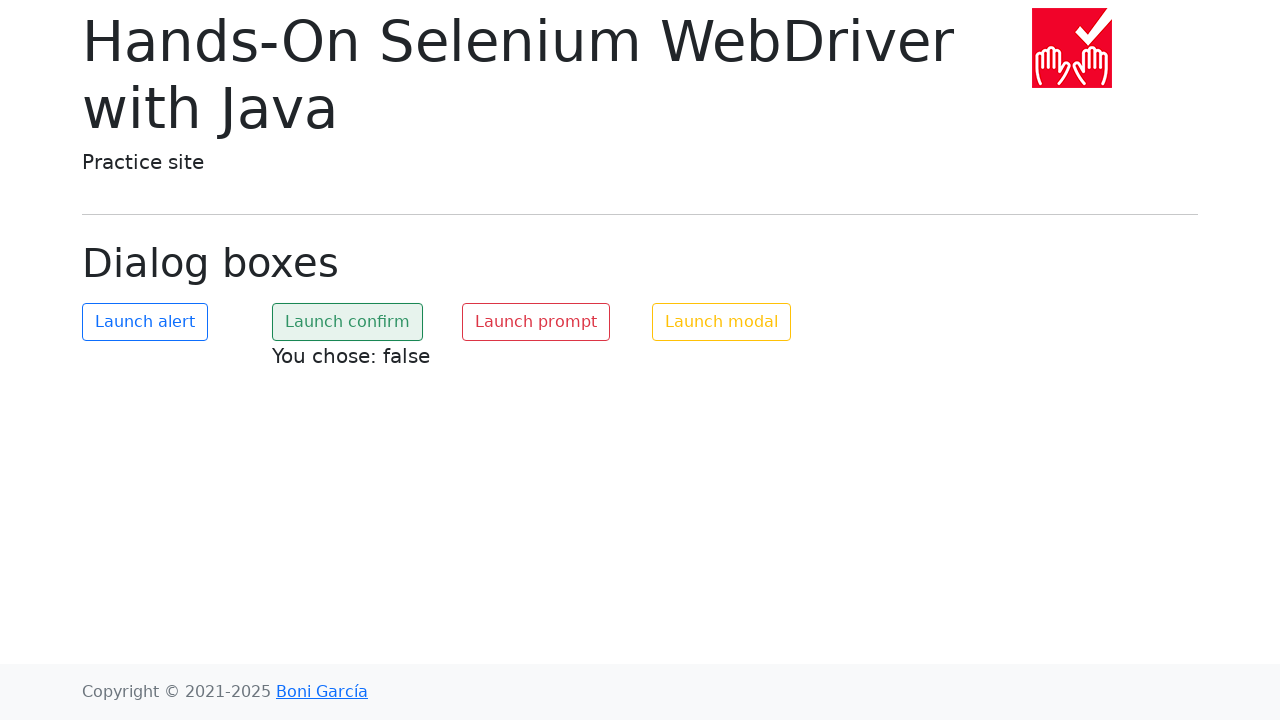

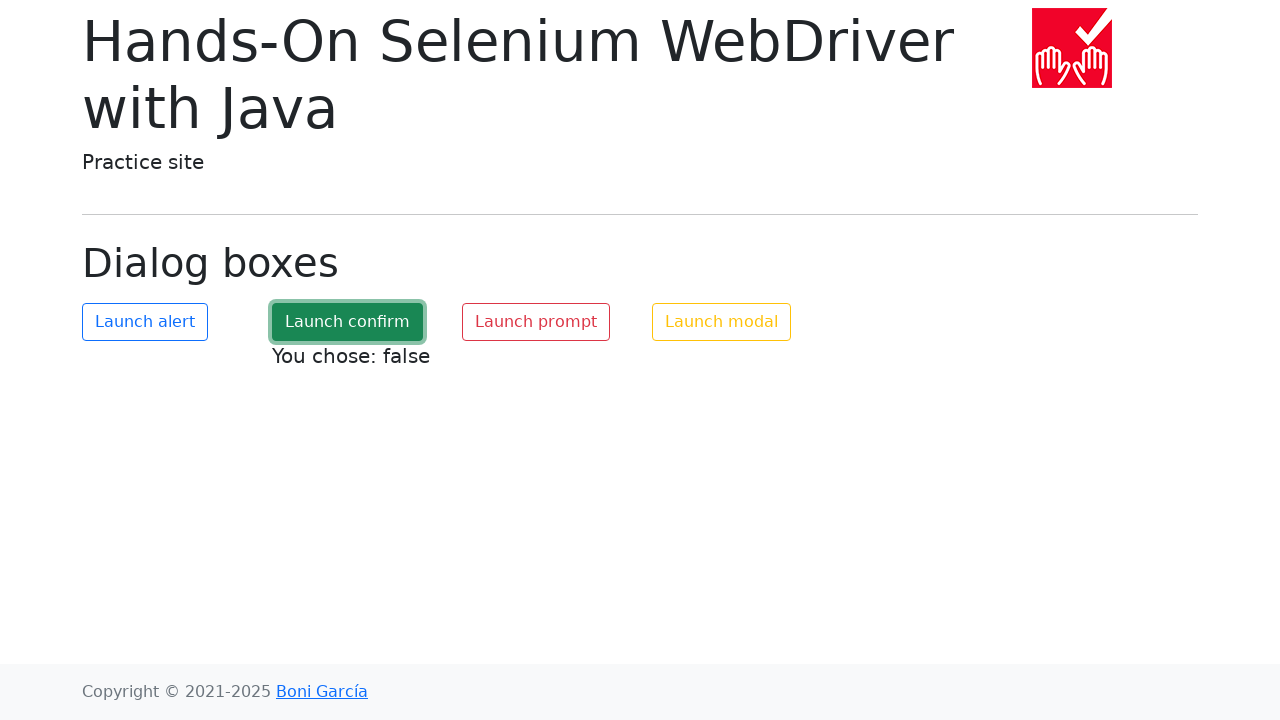